Tests registration form by filling in first name and last name fields on the demo automation testing website

Starting URL: http://demo.automationtesting.in/Register.html

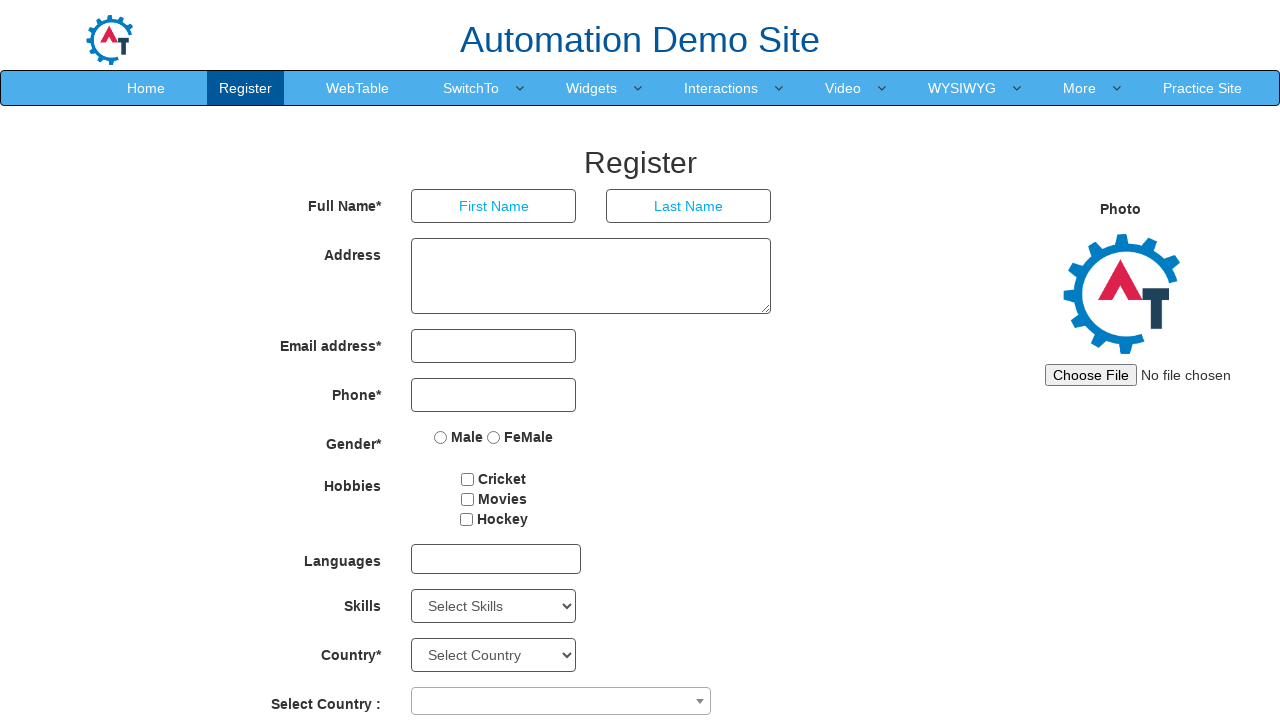

Filled first name field with 'John' on input[ng-model='FirstName']
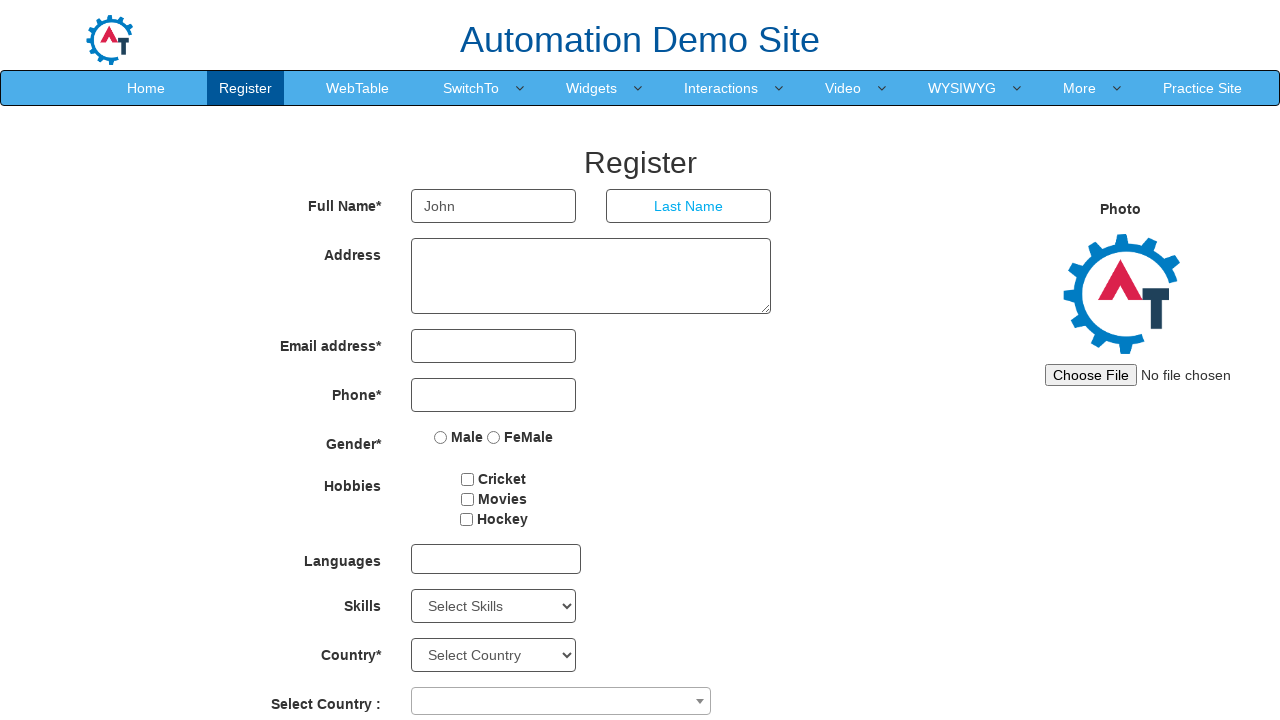

Filled last name field with 'Smith' on input[ng-model='LastName']
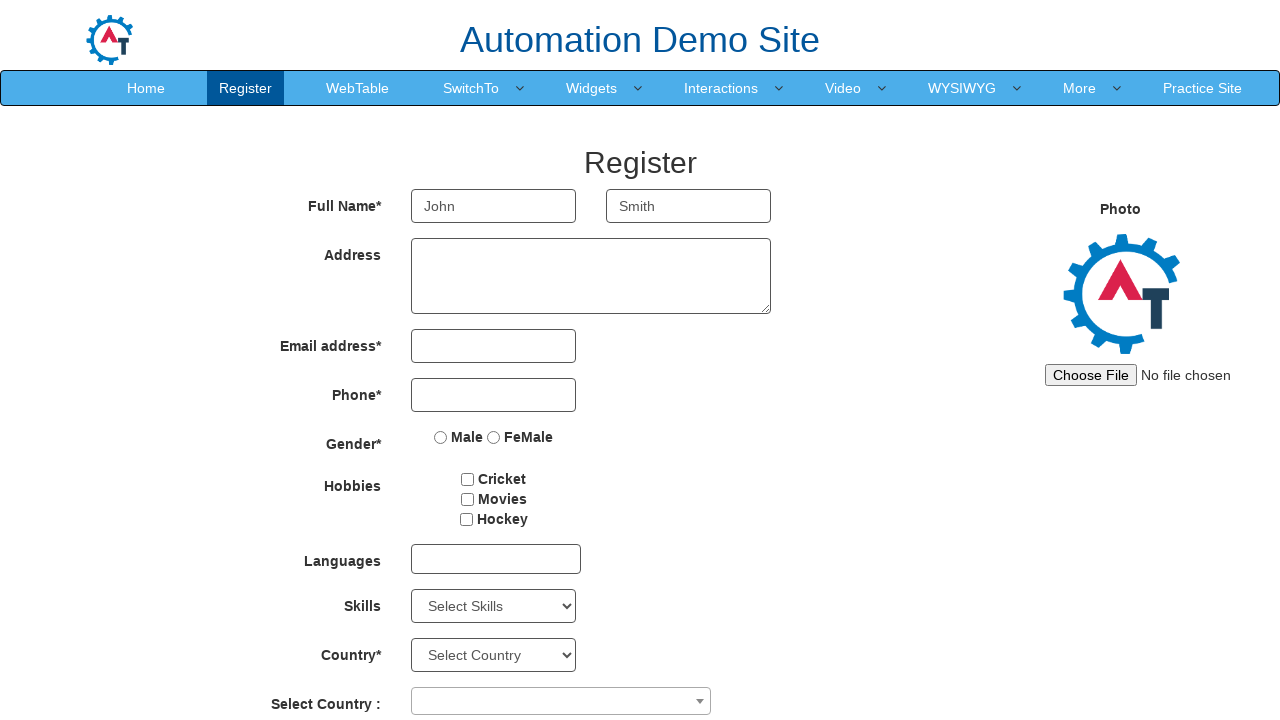

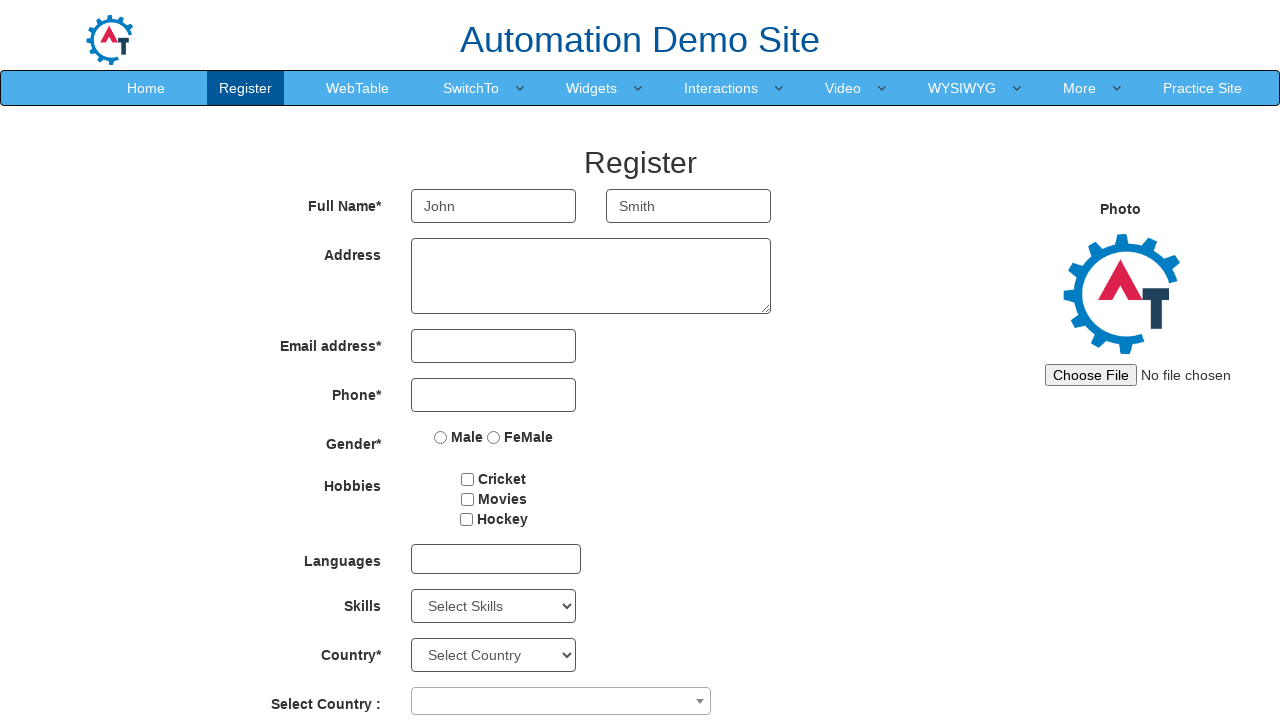